Tests React Semantic UI dropdown by selecting a user from a listbox and verifying the selection

Starting URL: https://react.semantic-ui.com/maximize/dropdown-example-selection/

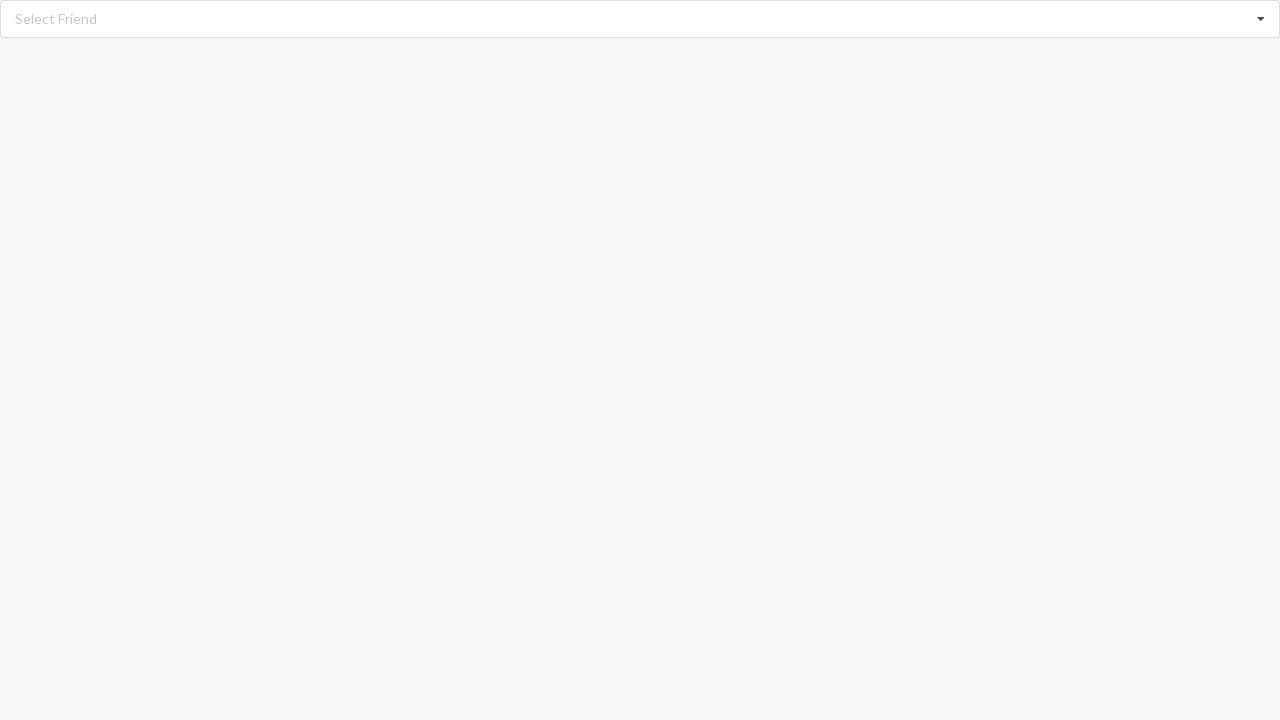

Clicked dropdown to open listbox at (640, 19) on xpath=//div[@role='listbox']
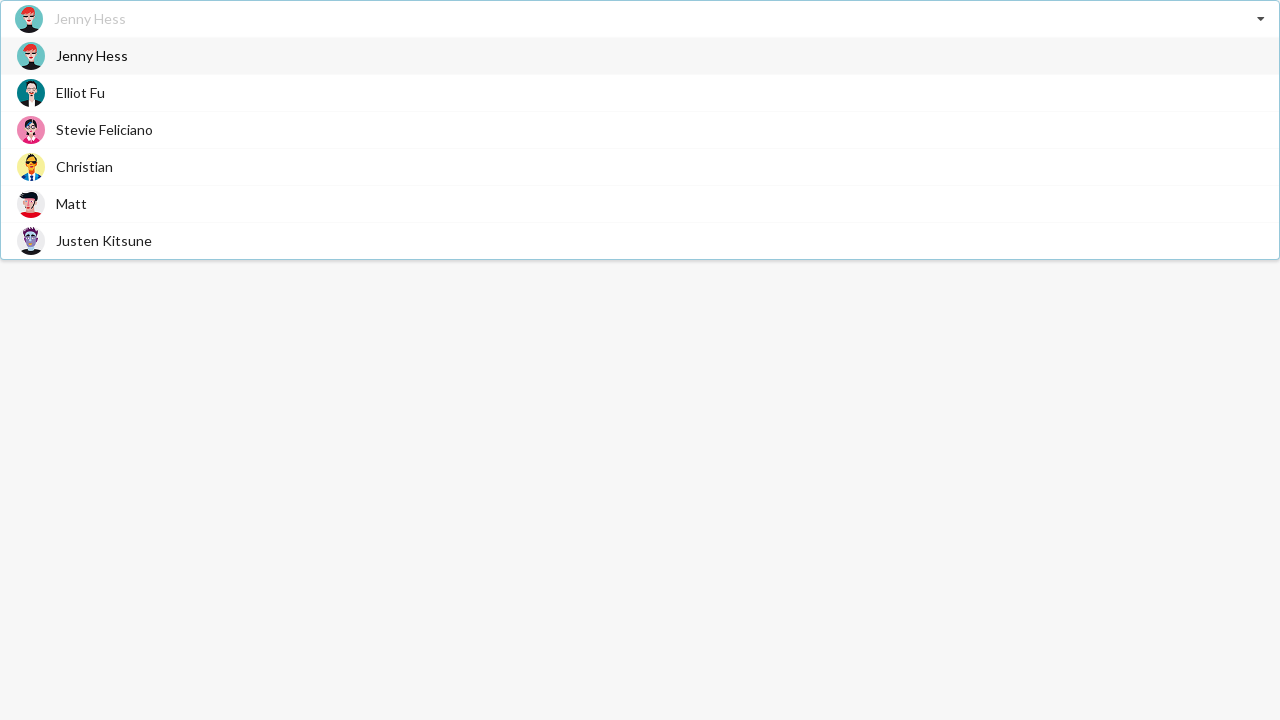

Dropdown options loaded and visible
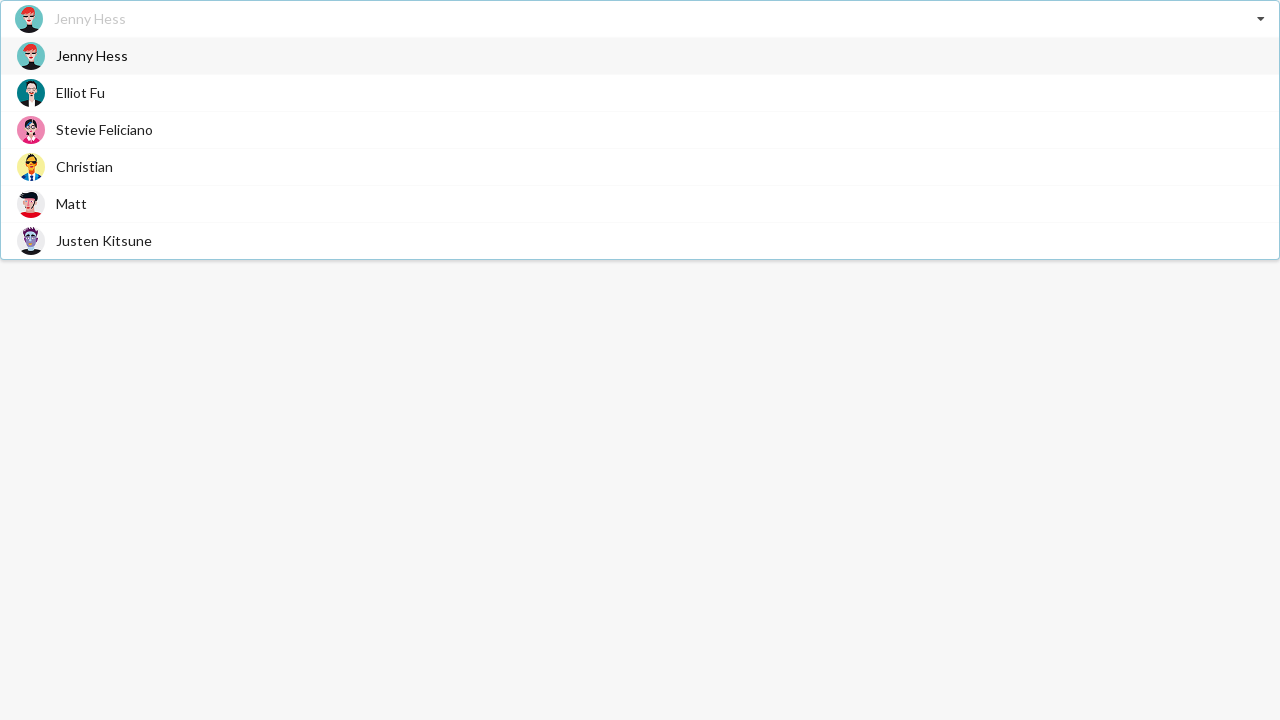

Selected 'Justen Kitsune' from dropdown options at (104, 240) on xpath=//div[@role='option']/span[text()='Justen Kitsune']
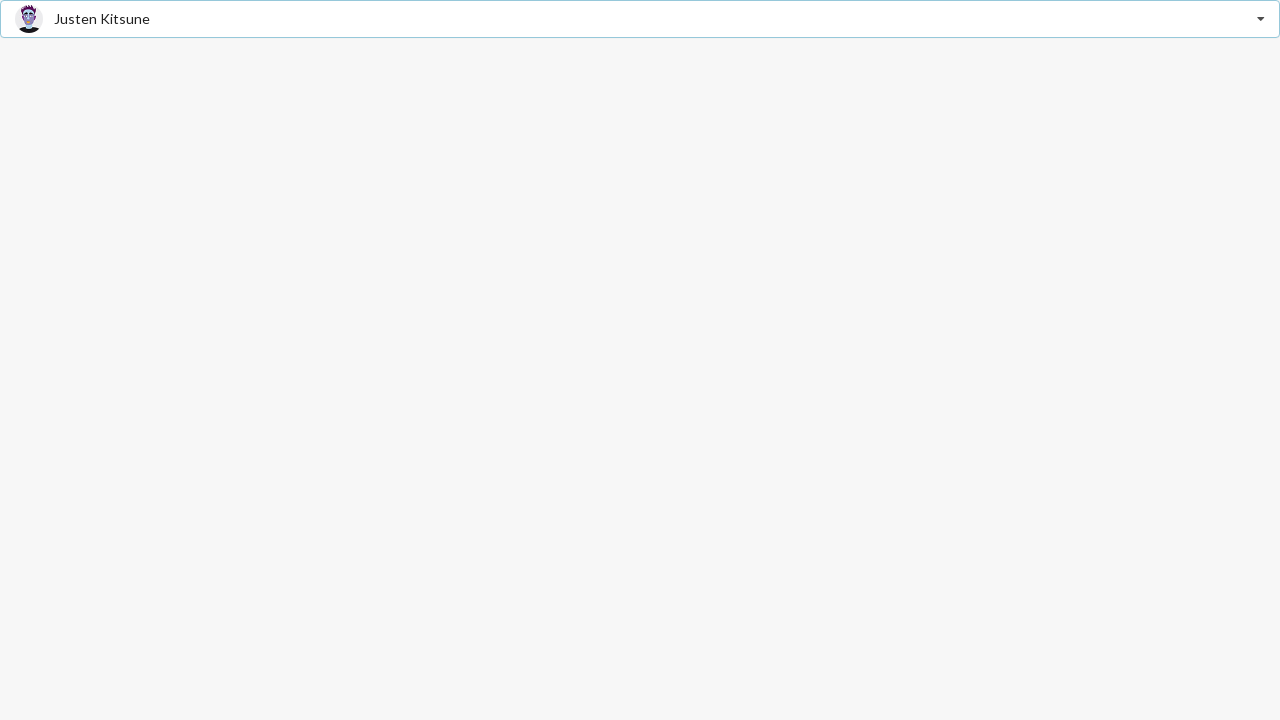

Verified 'Justen Kitsune' is displayed as selected value
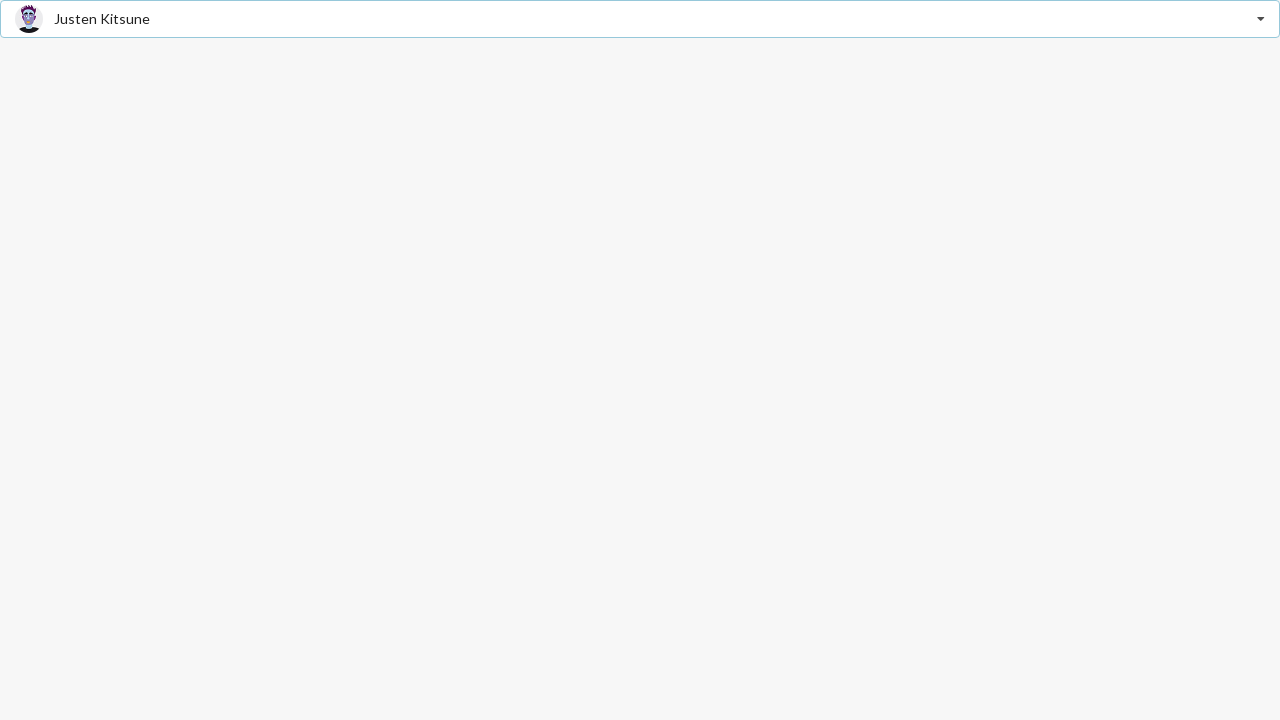

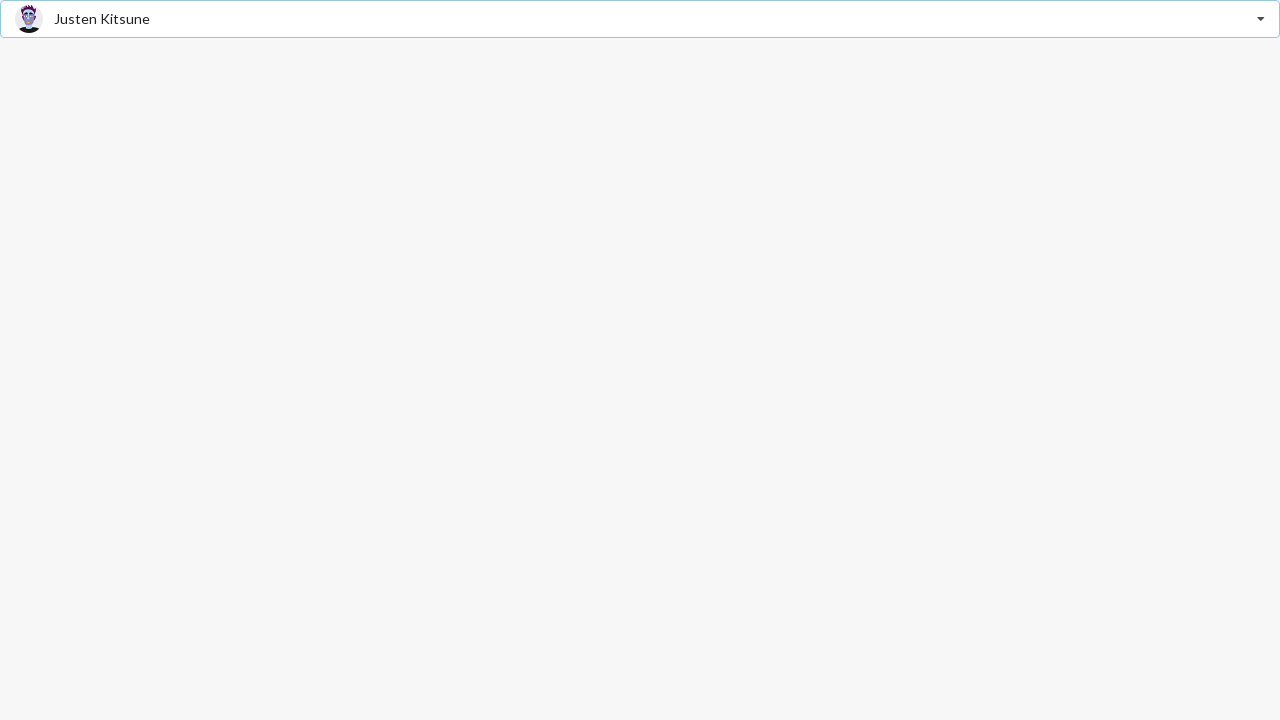